Tests AJAX functionality by clicking a button and waiting for dynamic content to load with the success class

Starting URL: http://uitestingplayground.com/ajax

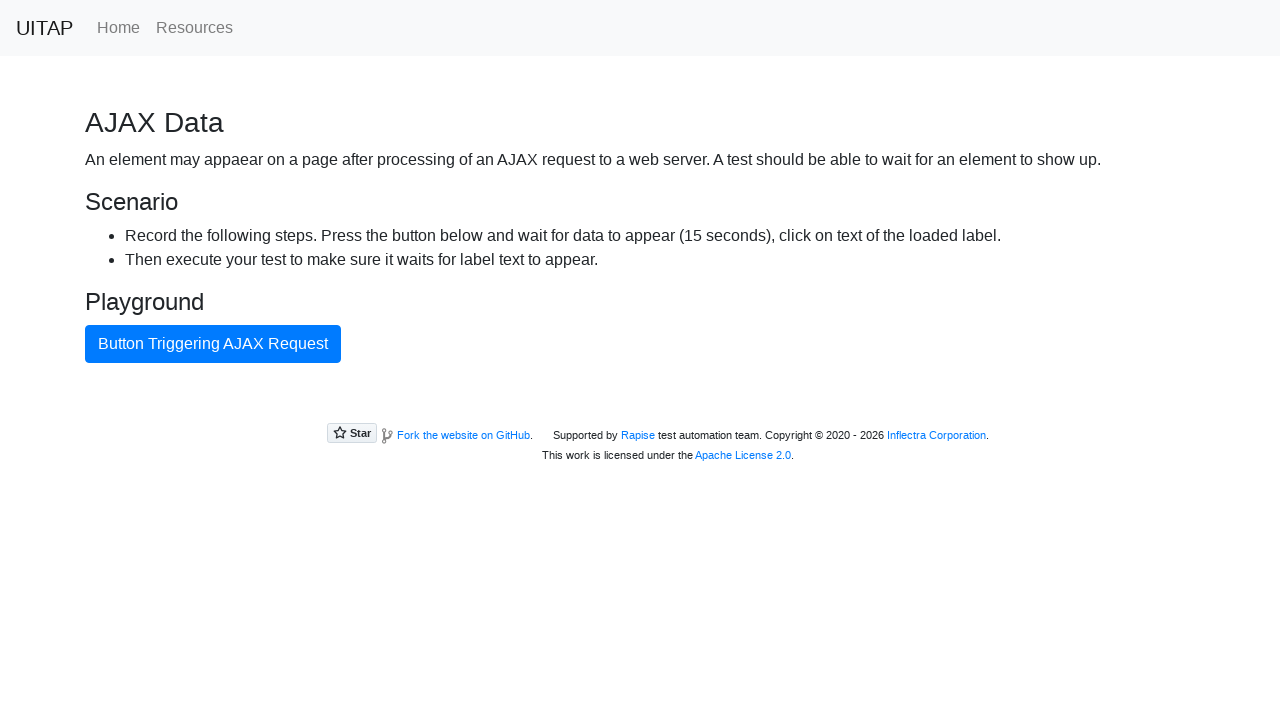

Clicked AJAX button to trigger dynamic content load at (213, 344) on #ajaxButton
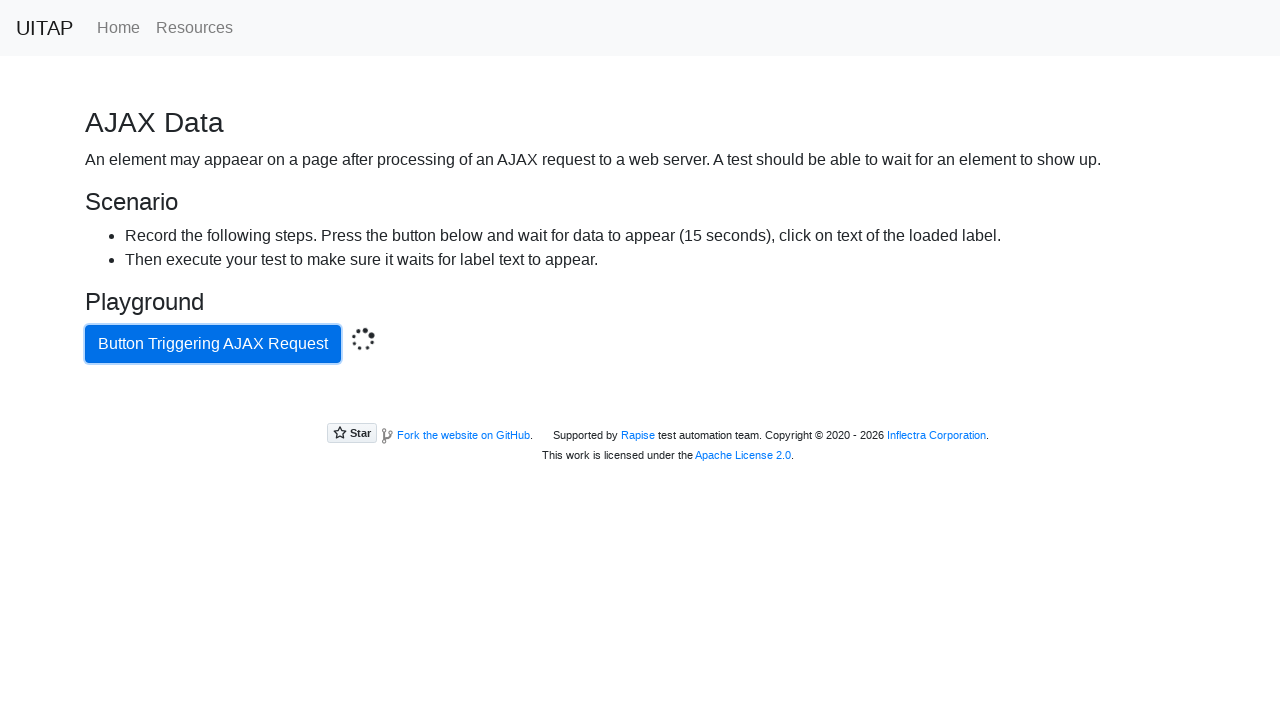

Dynamic content with success class loaded
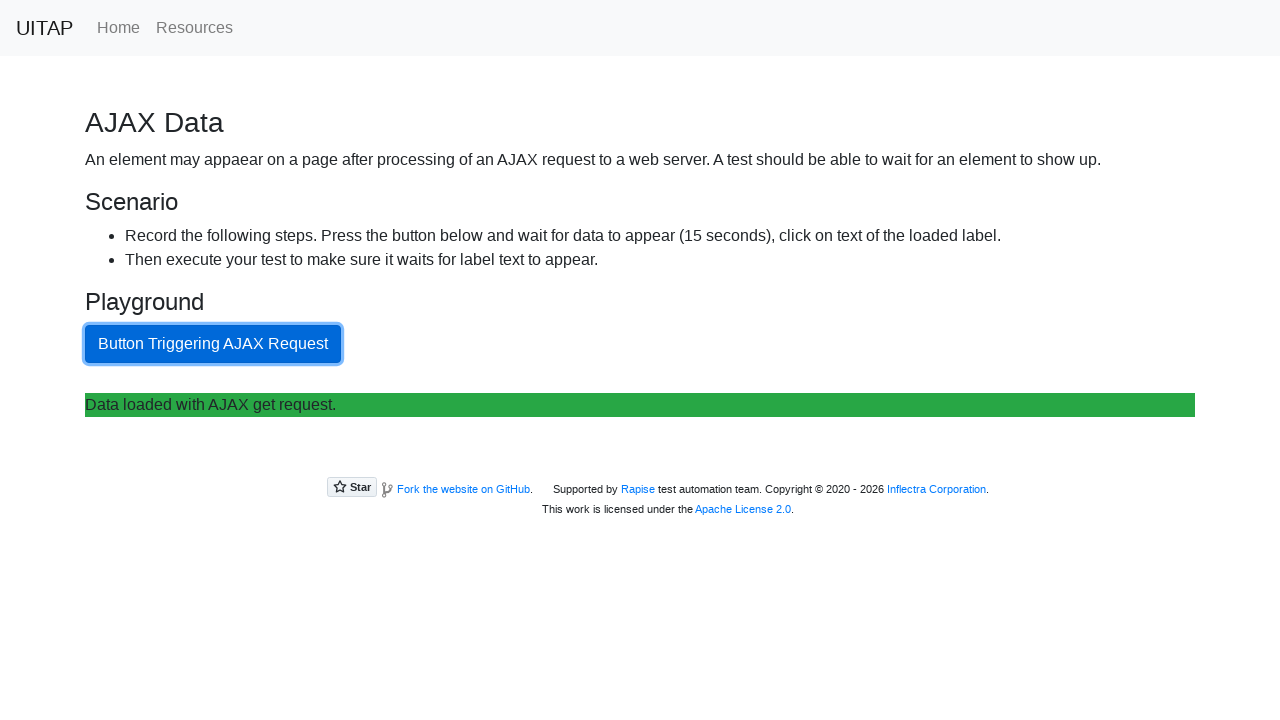

Located success element
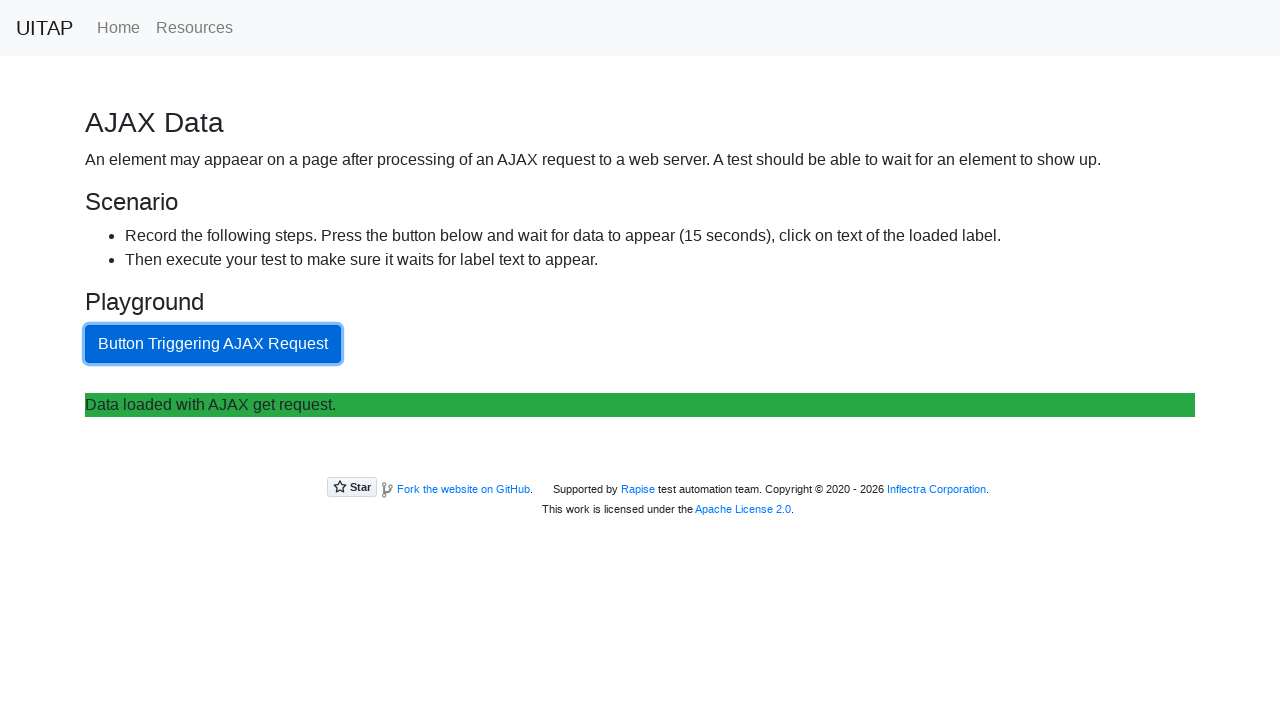

Retrieved text content from success element: Data loaded with AJAX get request.
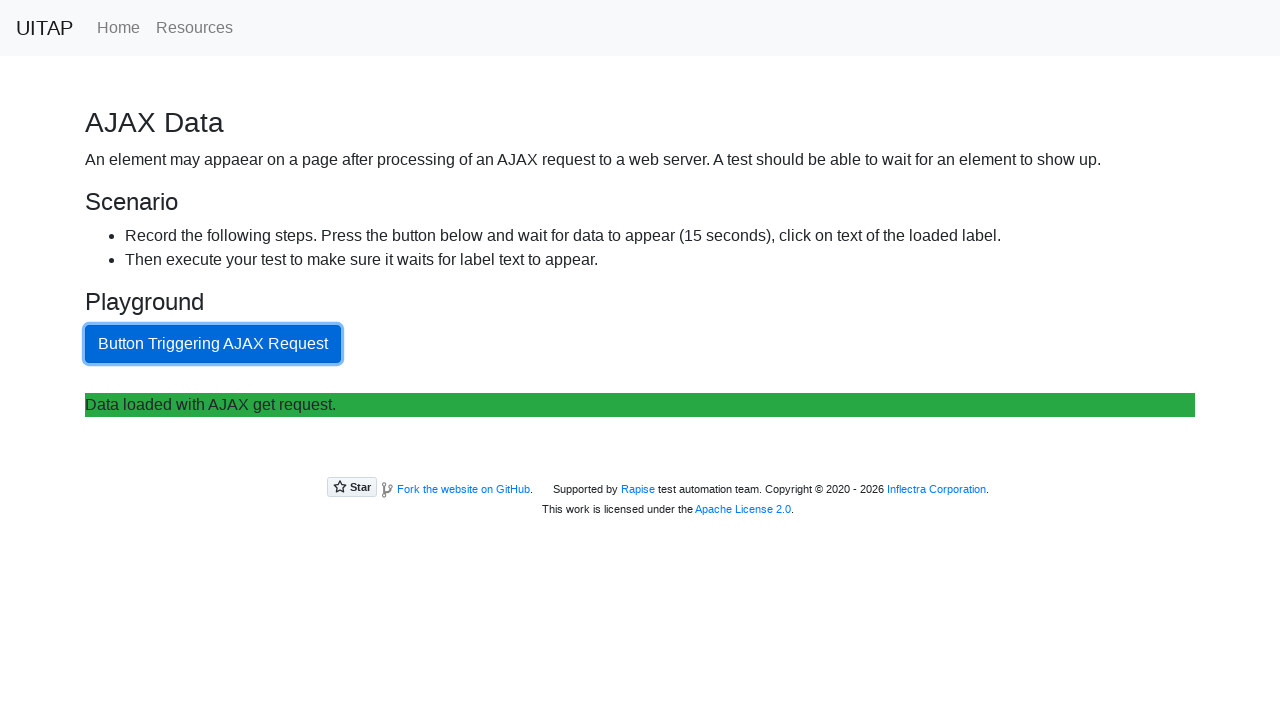

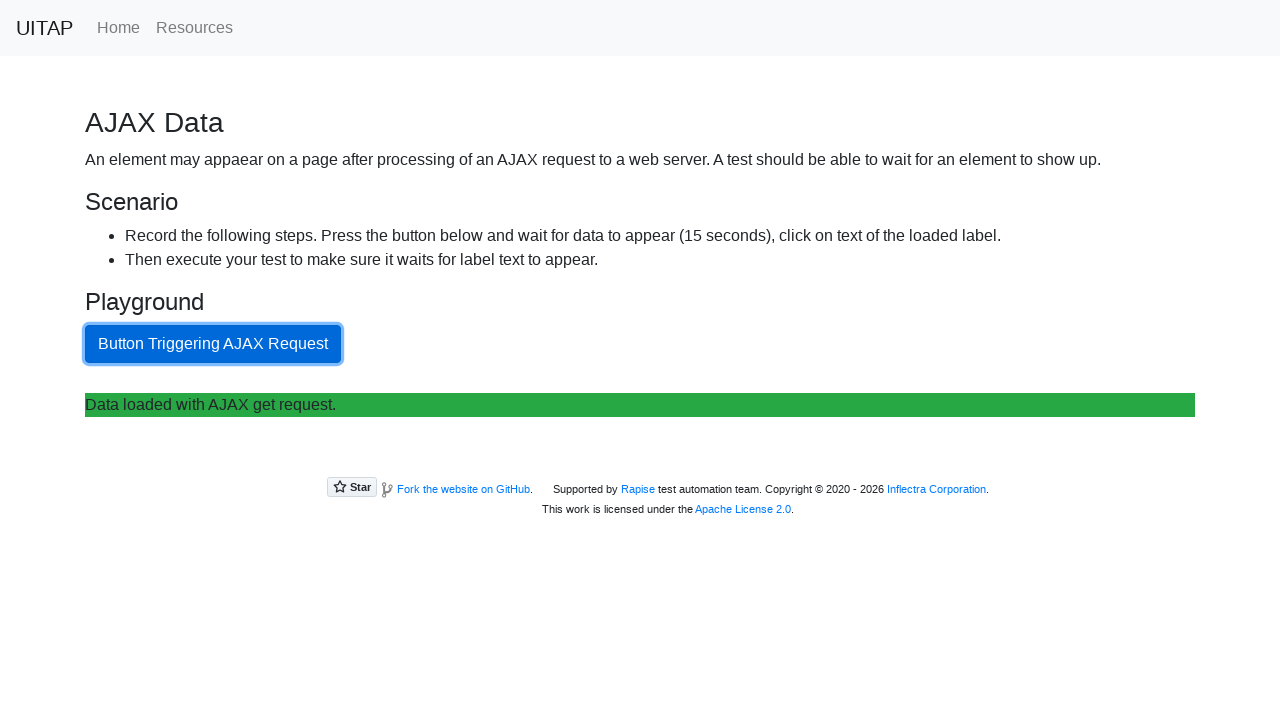